Tests dynamic loading by clicking a start button and waiting for content to be displayed

Starting URL: https://the-internet.herokuapp.com/dynamic_loading/1

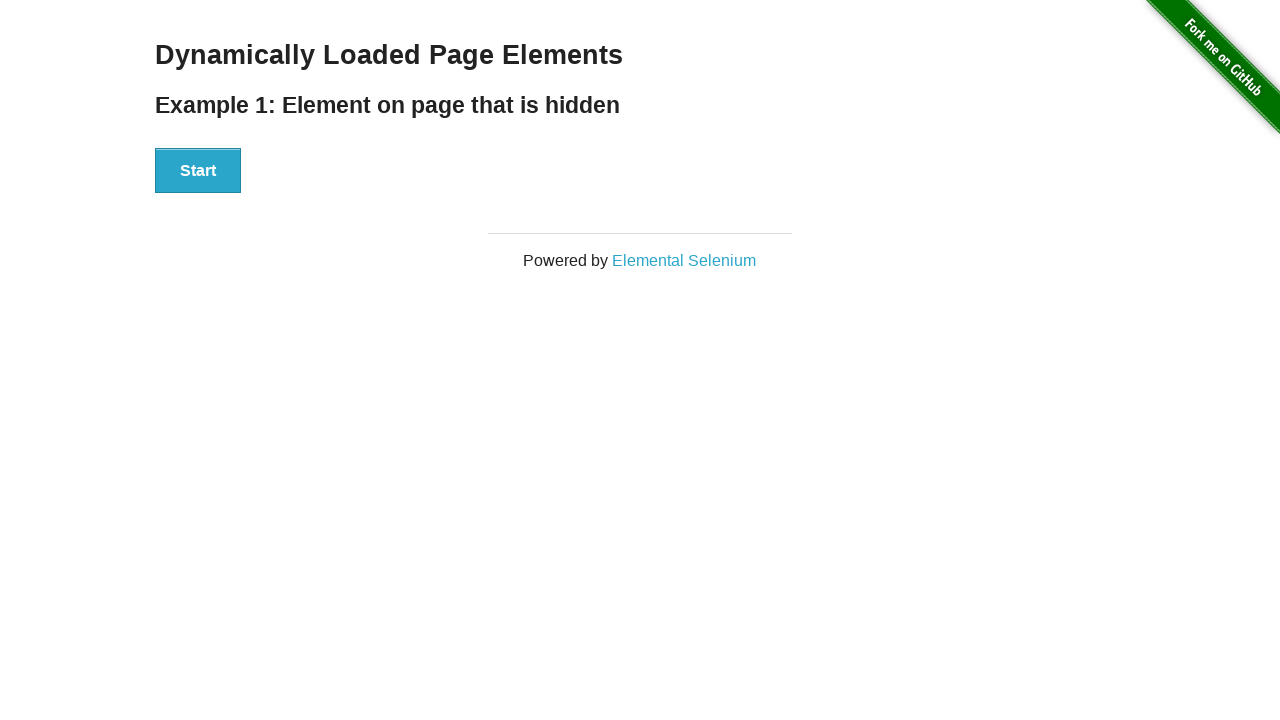

Clicked the start button to initiate dynamic loading at (198, 171) on #start button
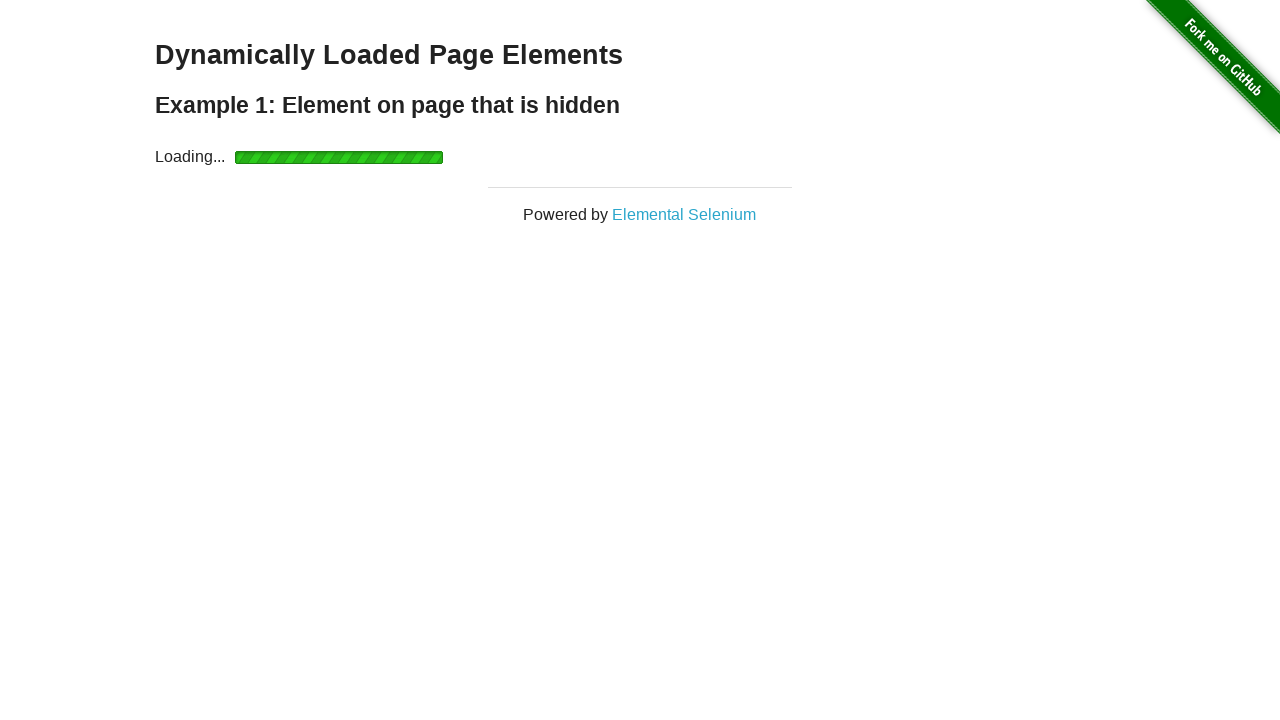

Waited for finish element to be displayed
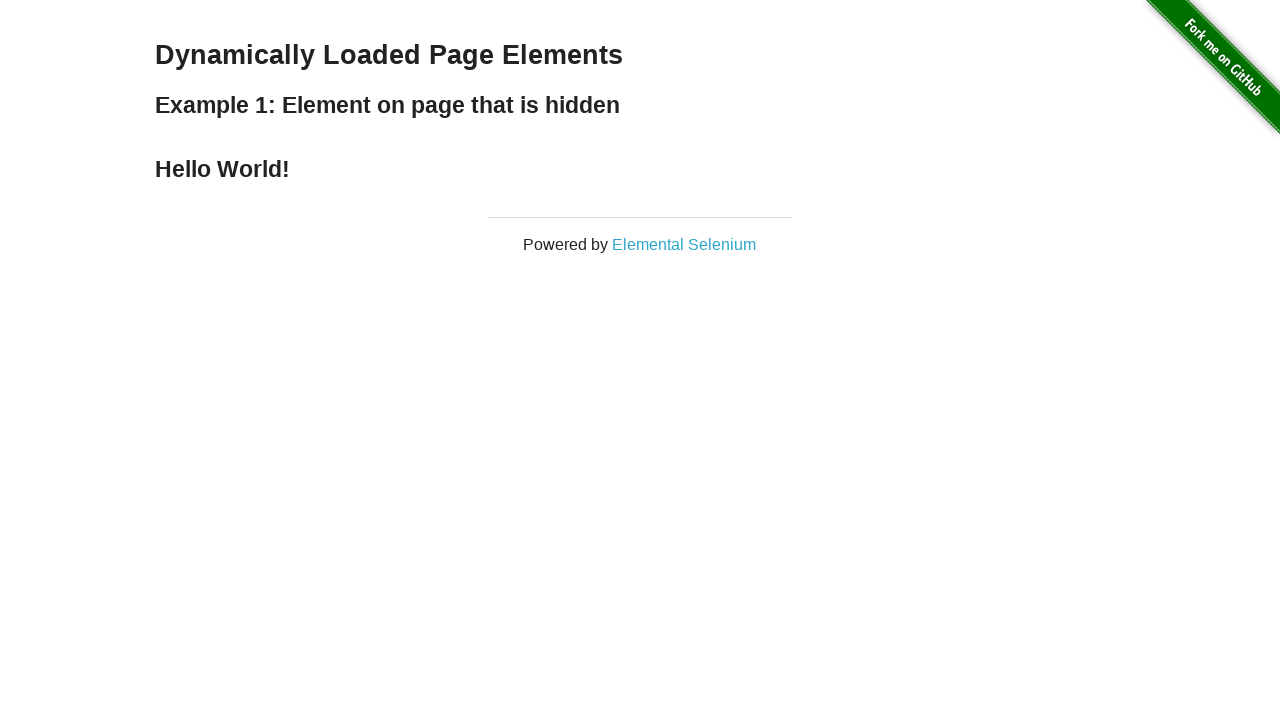

Retrieved text content from finish element heading
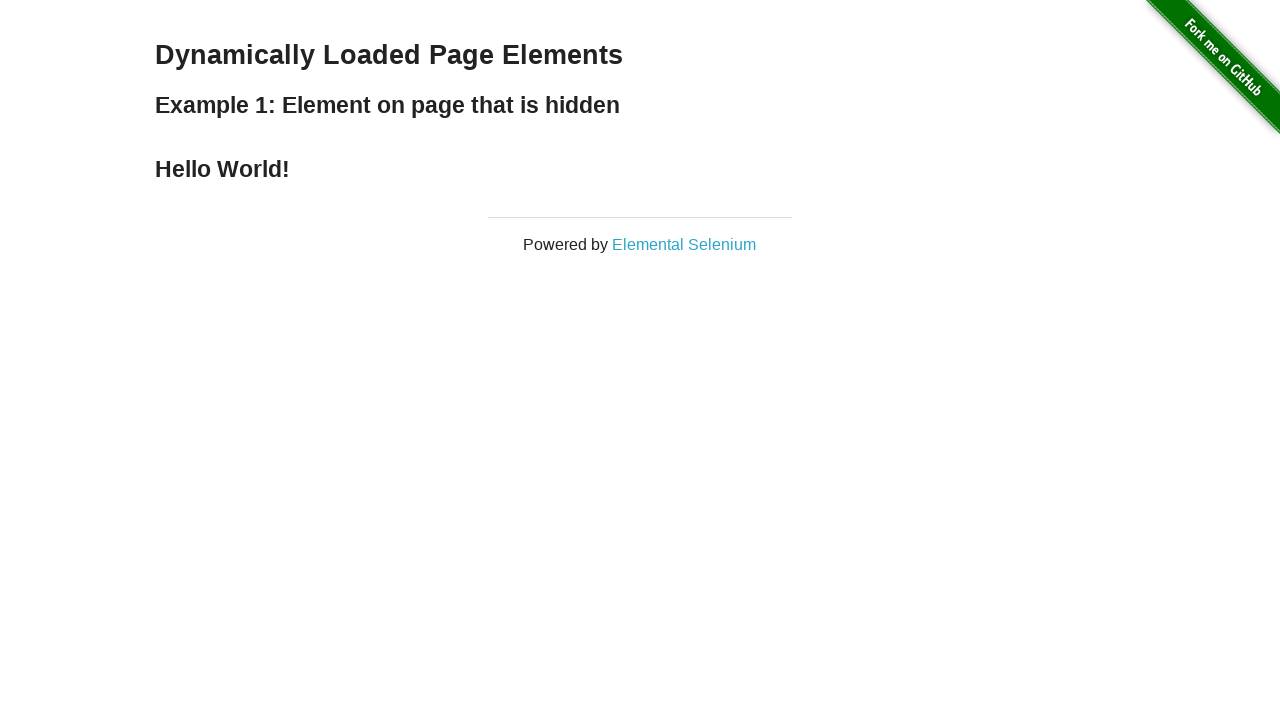

Verified that finish element displays 'Hello World!'
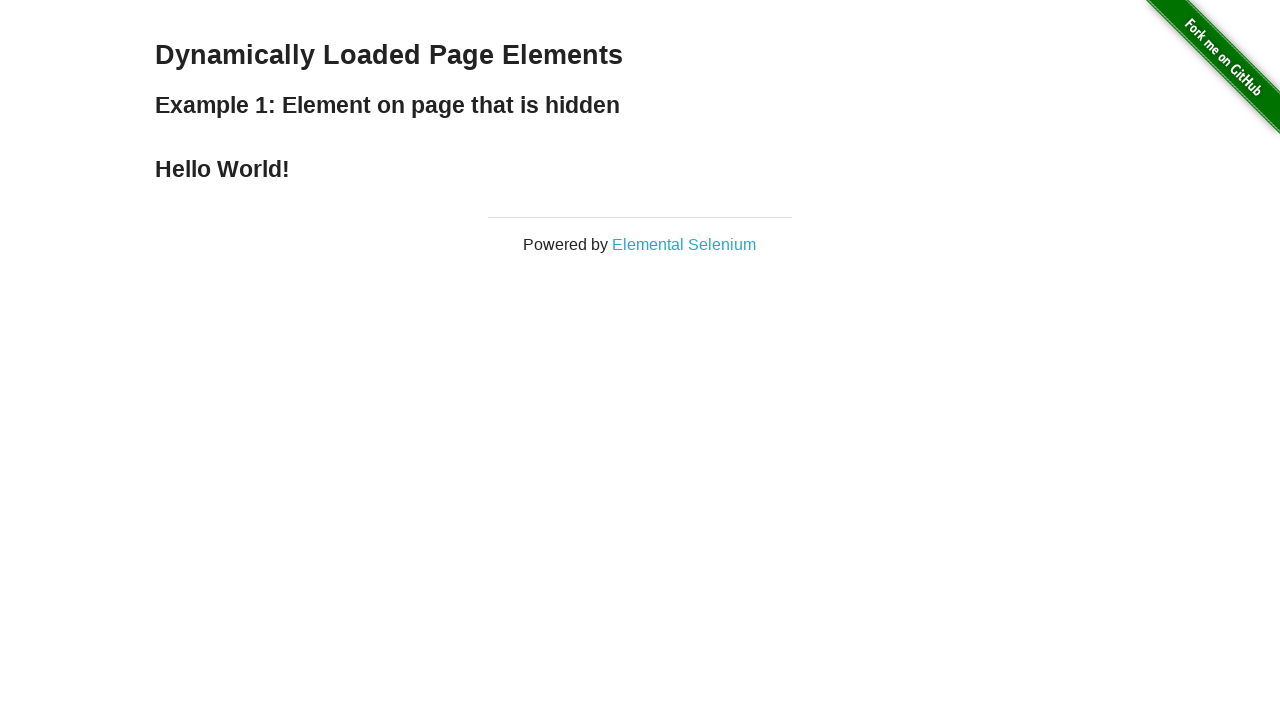

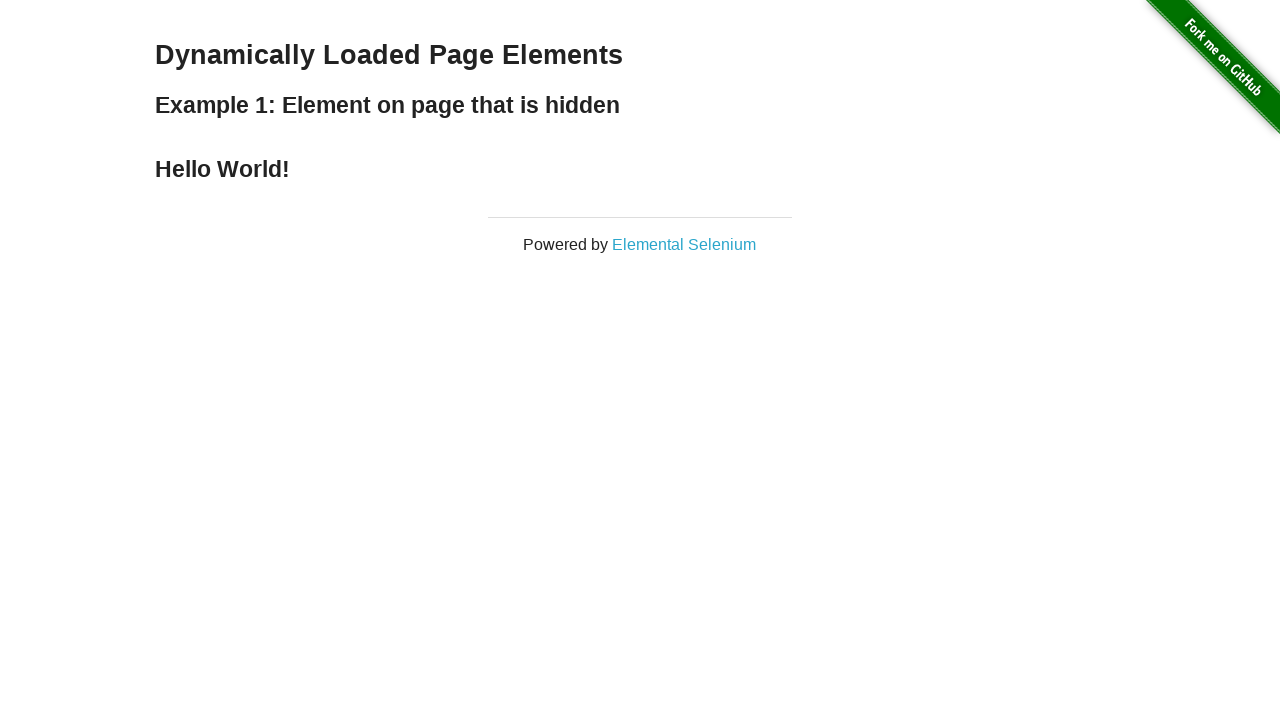